Tests adding elements by clicking the Add Element button 5 times and verifying 5 delete buttons appear

Starting URL: https://the-internet.herokuapp.com/add_remove_elements/

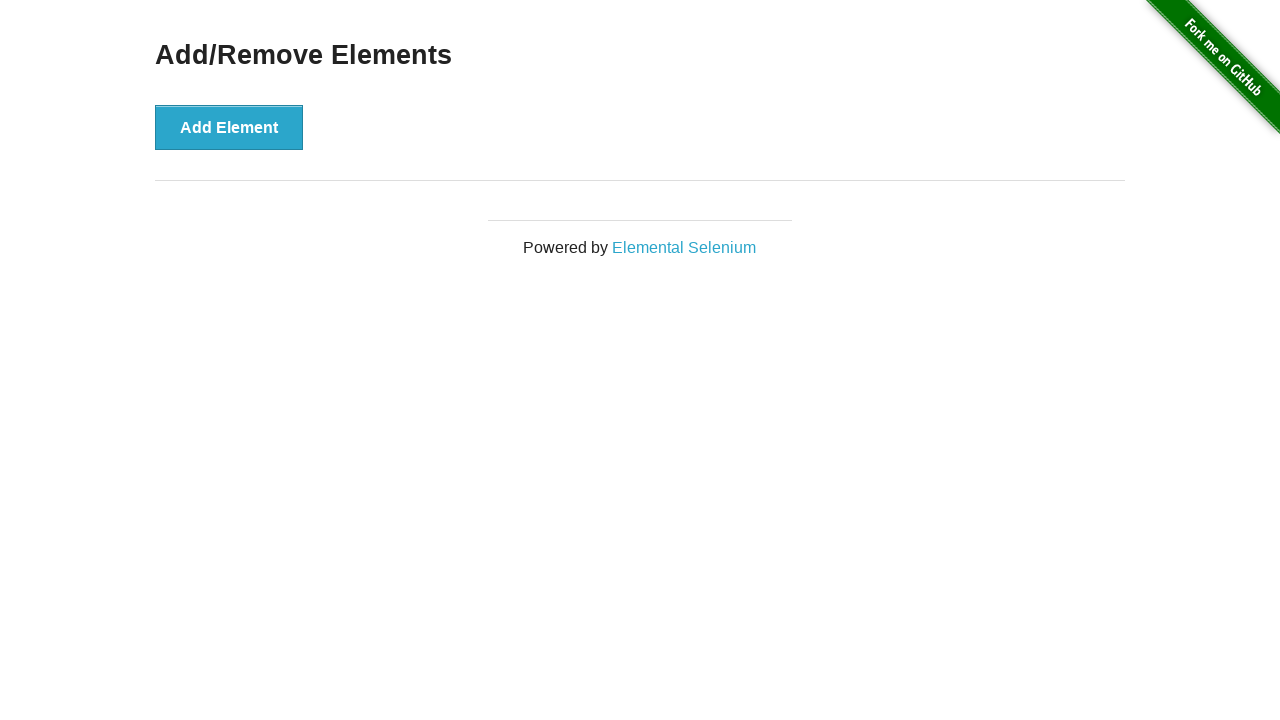

Navigated to Add/Remove Elements page
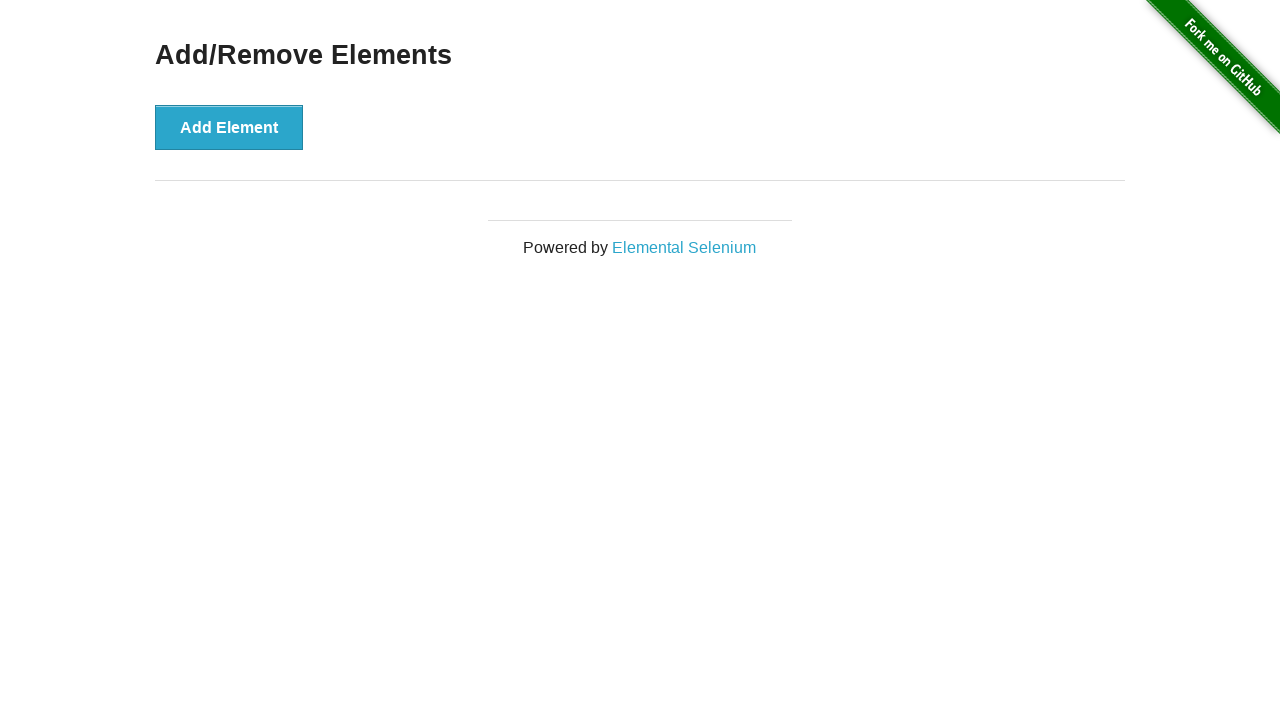

Clicked Add Element button (iteration 1 of 5) at (229, 127) on button[onclick='addElement()']
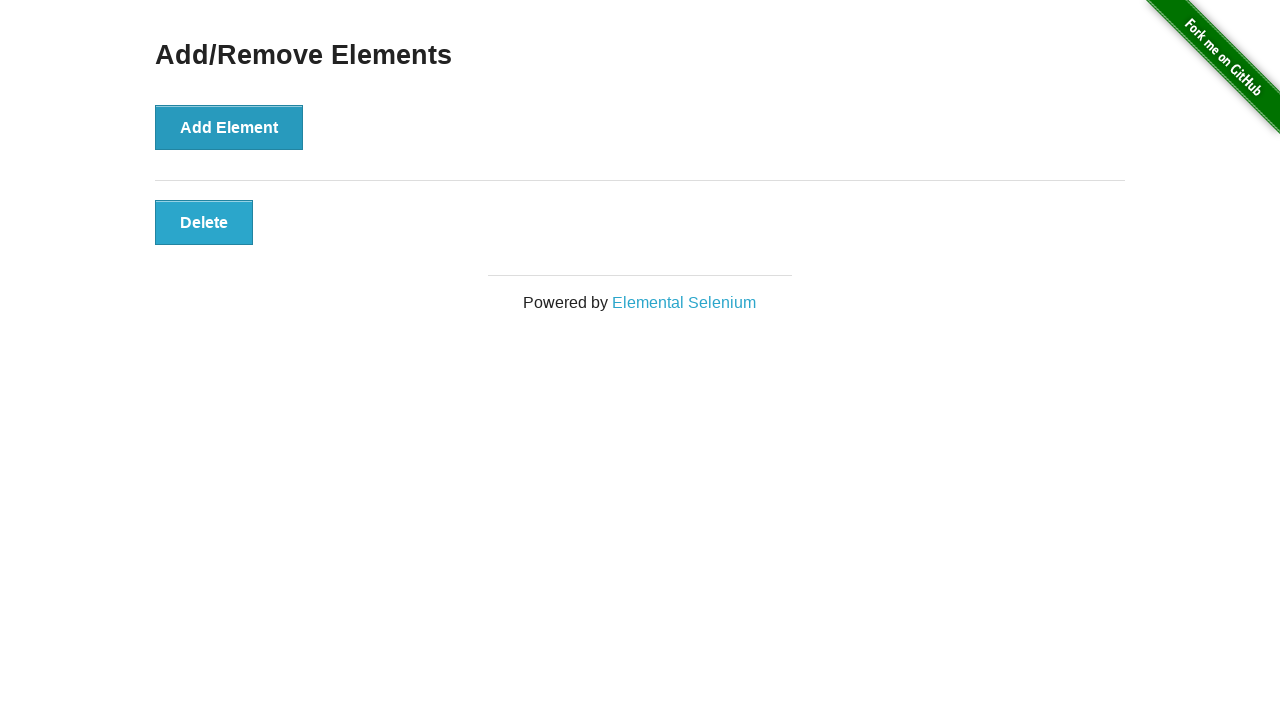

Clicked Add Element button (iteration 2 of 5) at (229, 127) on button[onclick='addElement()']
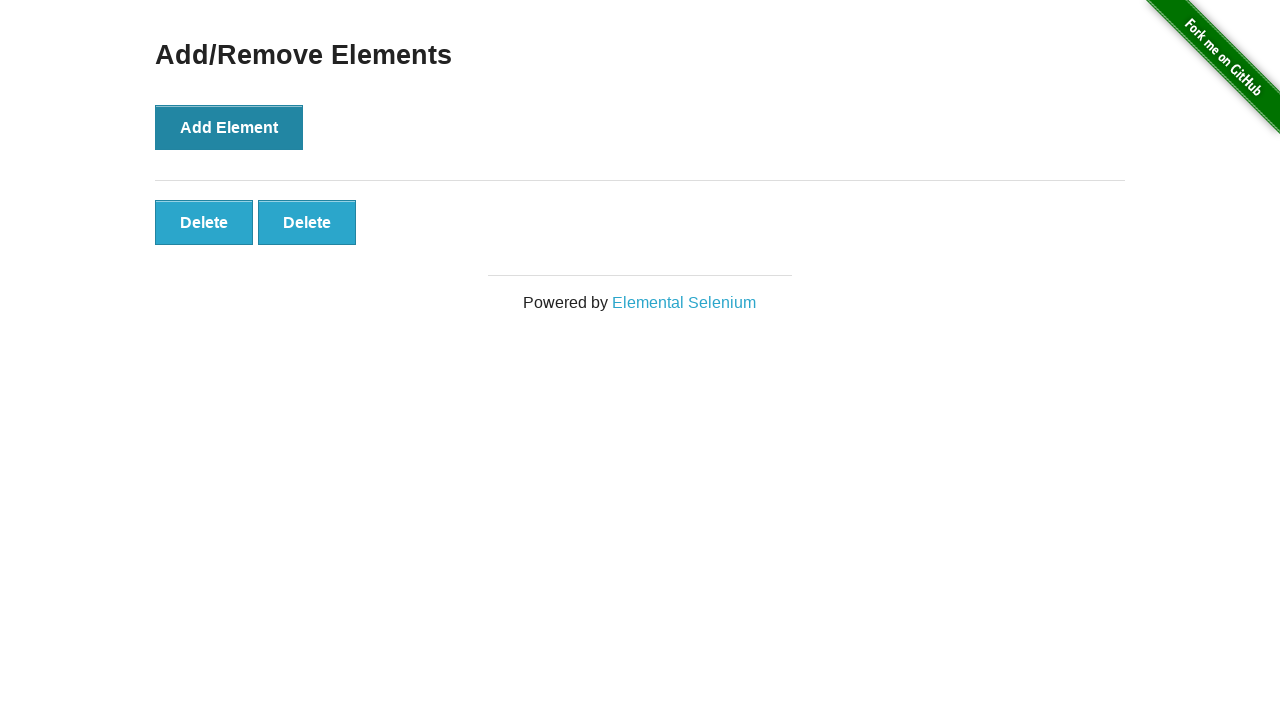

Clicked Add Element button (iteration 3 of 5) at (229, 127) on button[onclick='addElement()']
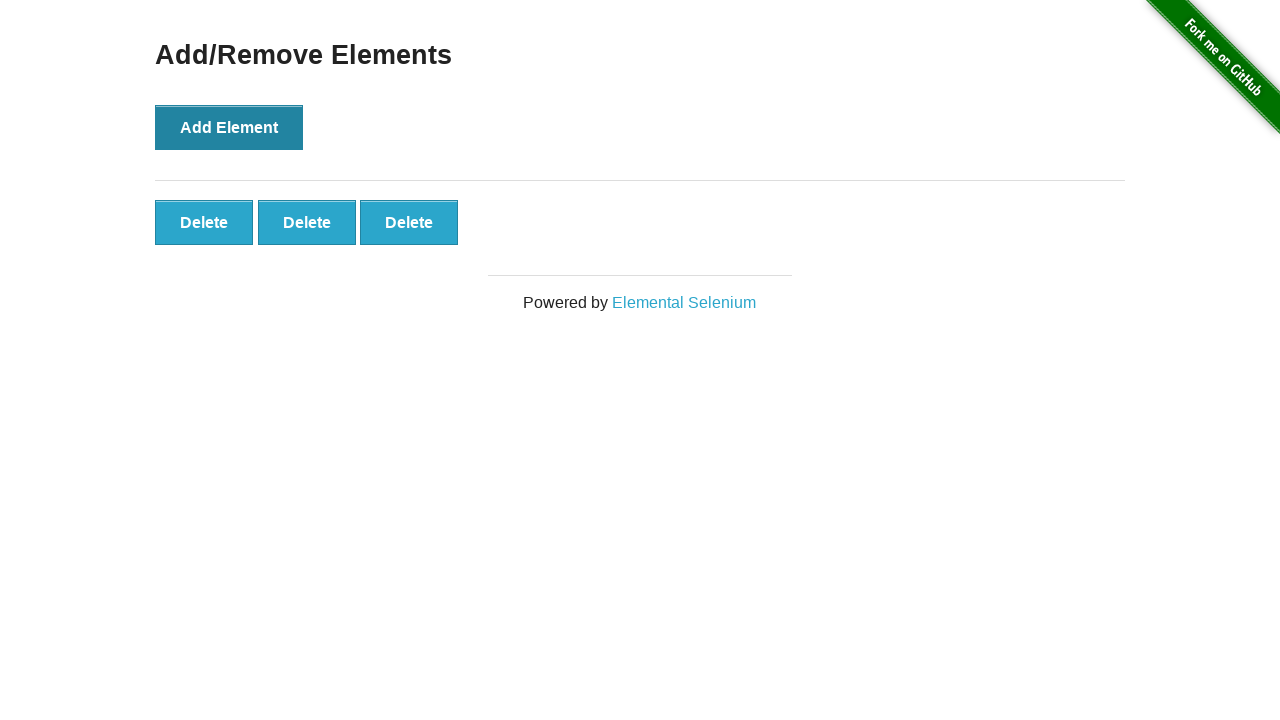

Clicked Add Element button (iteration 4 of 5) at (229, 127) on button[onclick='addElement()']
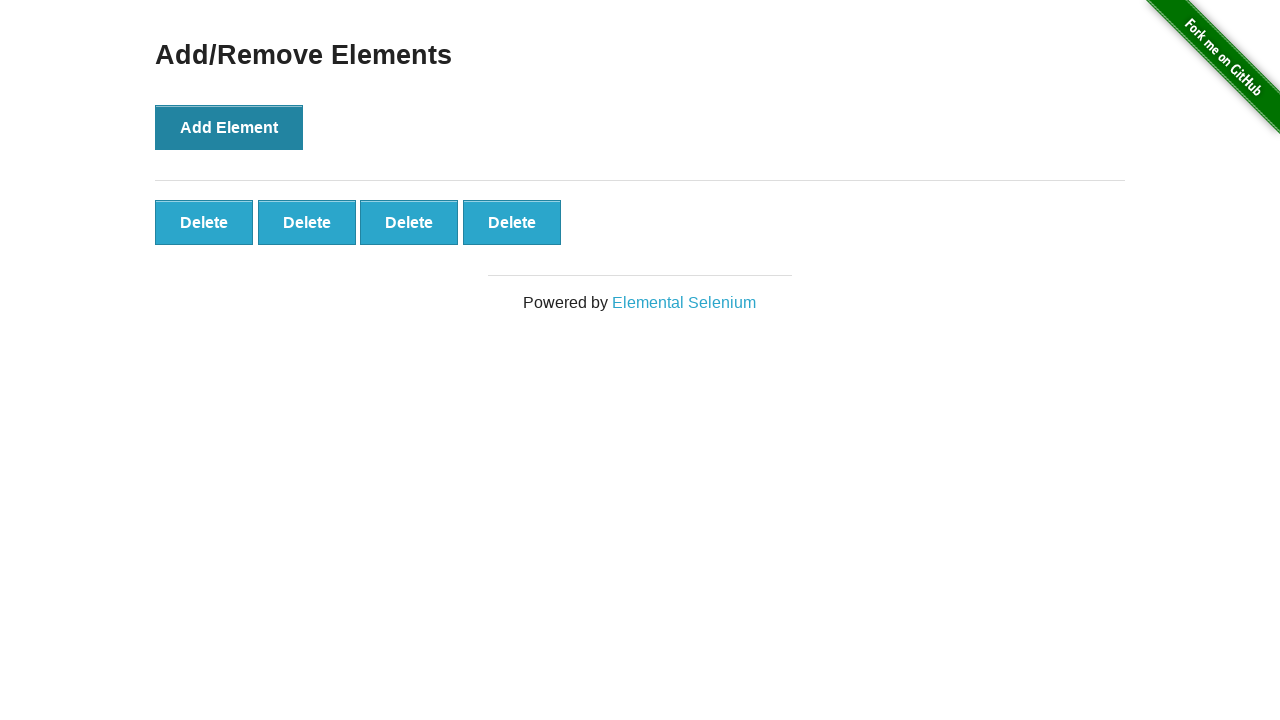

Clicked Add Element button (iteration 5 of 5) at (229, 127) on button[onclick='addElement()']
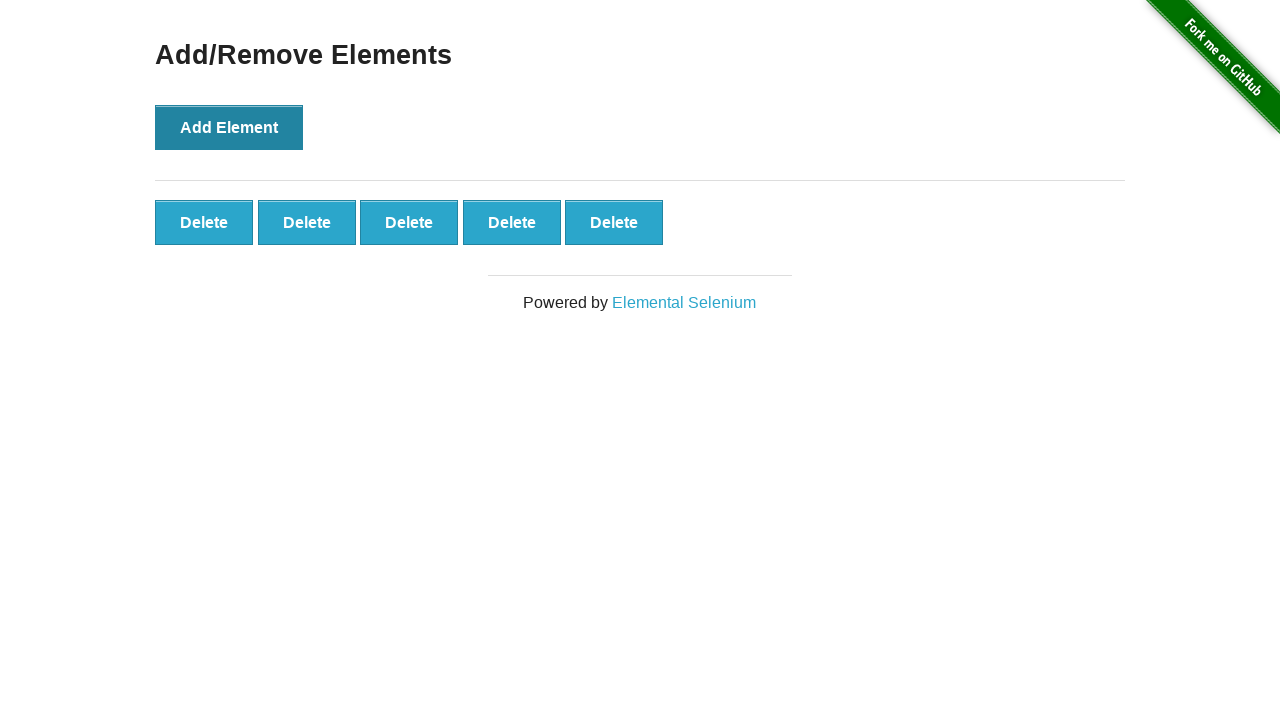

Verified that 5 delete buttons were created
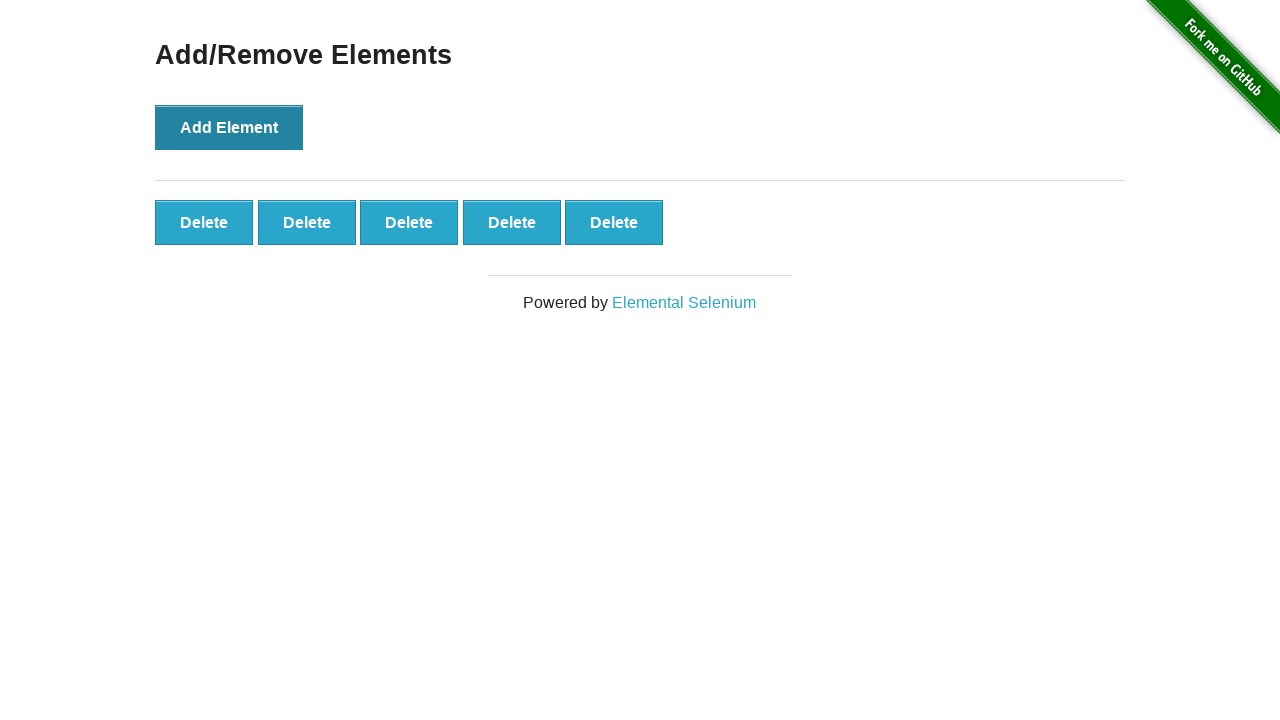

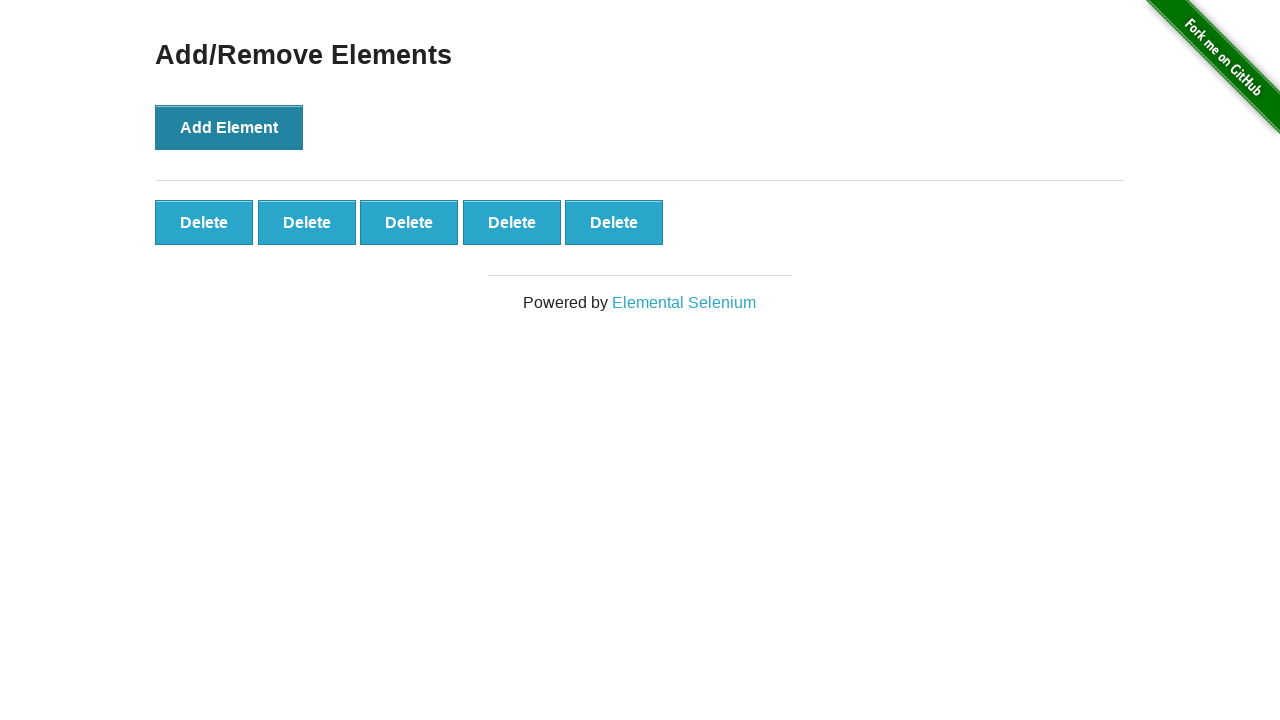